Tests that the text input field is cleared after adding a todo item.

Starting URL: https://demo.playwright.dev/todomvc

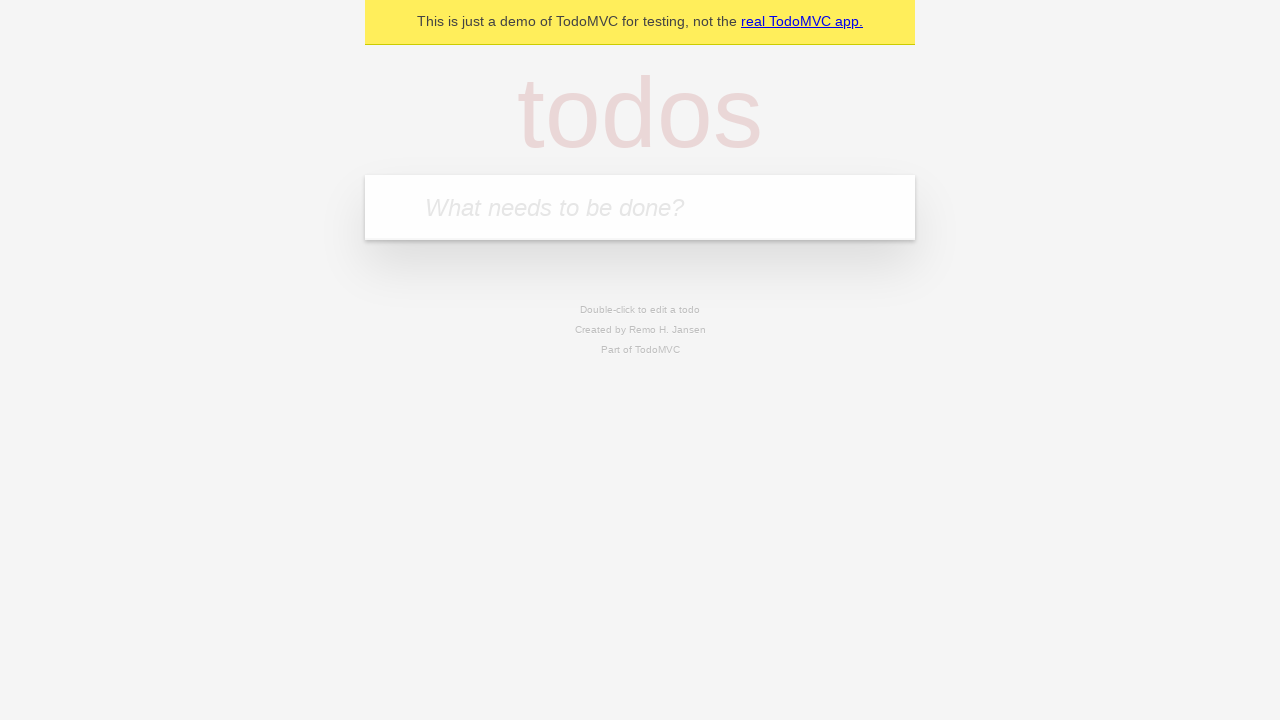

Filled todo input field with 'buy some cheese' on internal:attr=[placeholder="What needs to be done?"i]
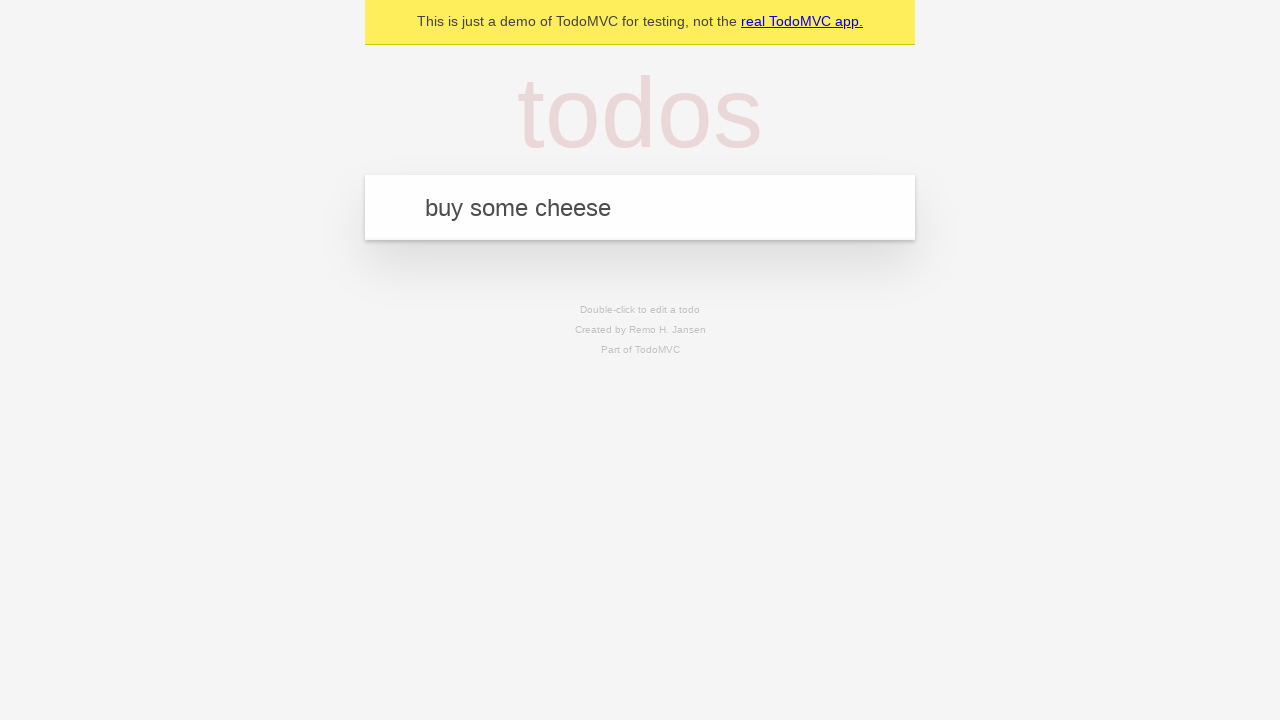

Pressed Enter to add todo item on internal:attr=[placeholder="What needs to be done?"i]
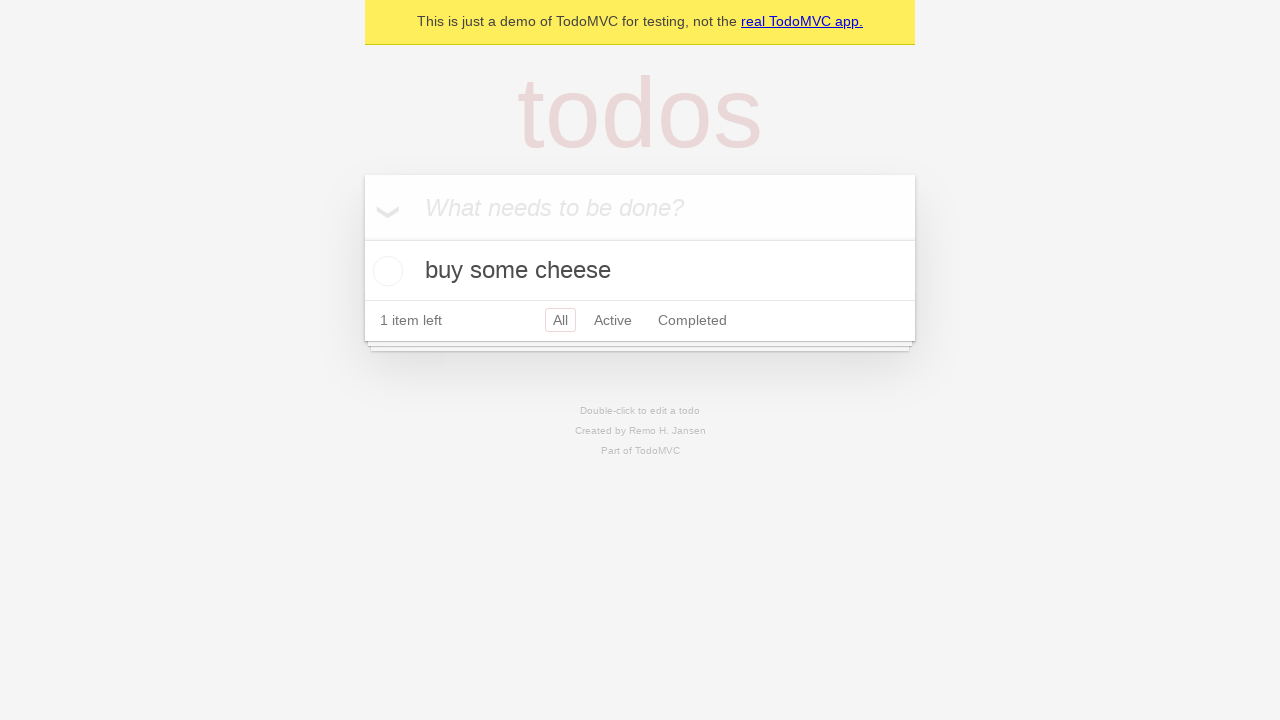

Todo item added and label element appeared
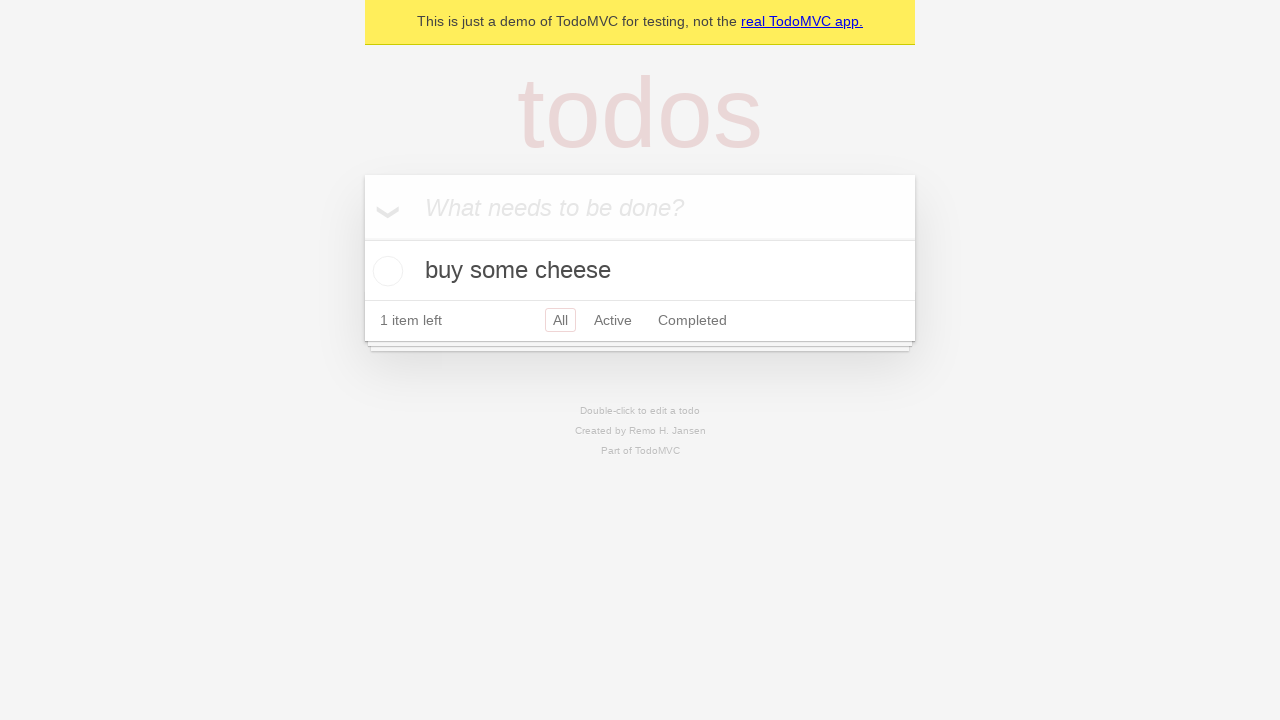

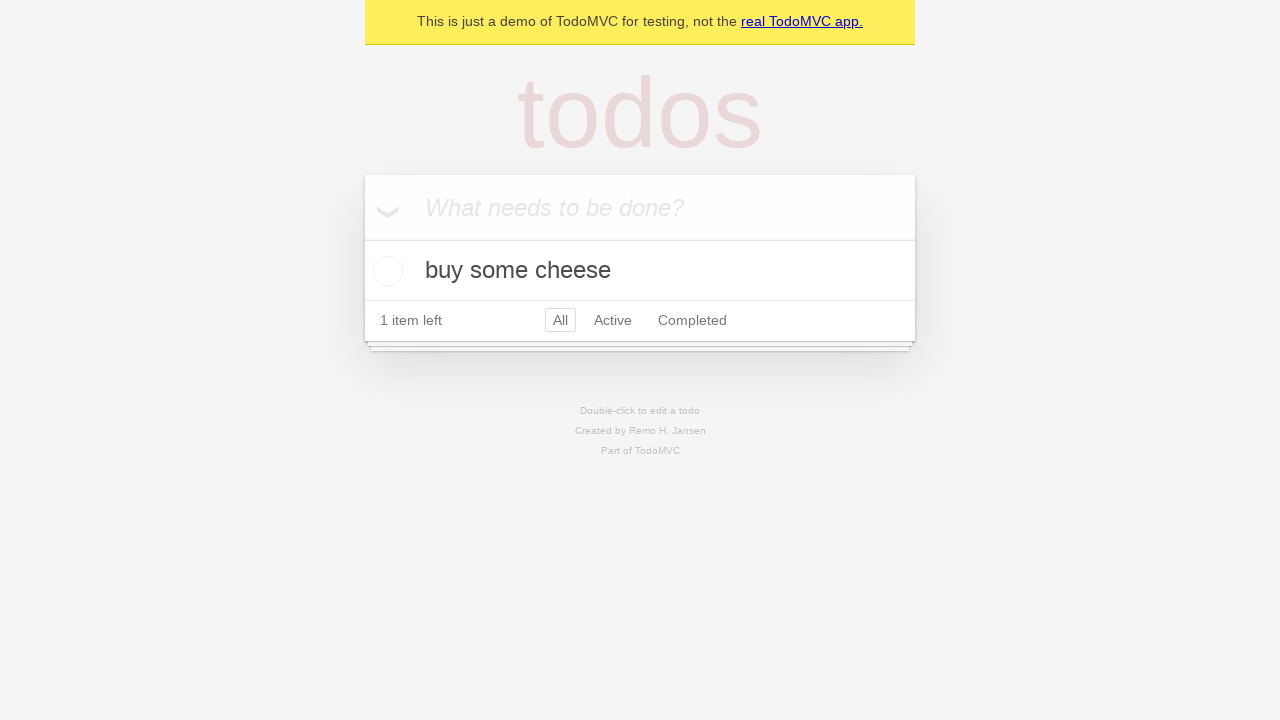